Tests auto-scrolling functionality on OSChina blog page by executing JavaScript to scroll to bottom multiple times

Starting URL: http://www.oschina.net/blog

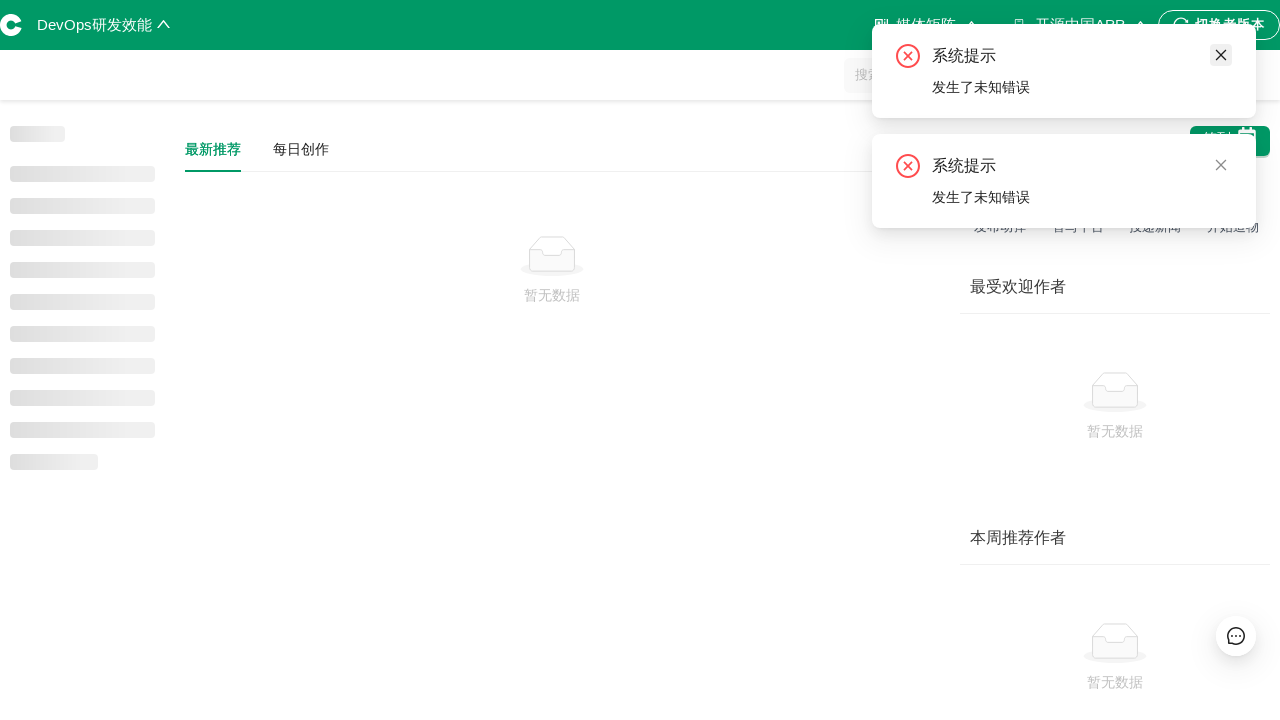

Scrolled to bottom of OSChina blog page
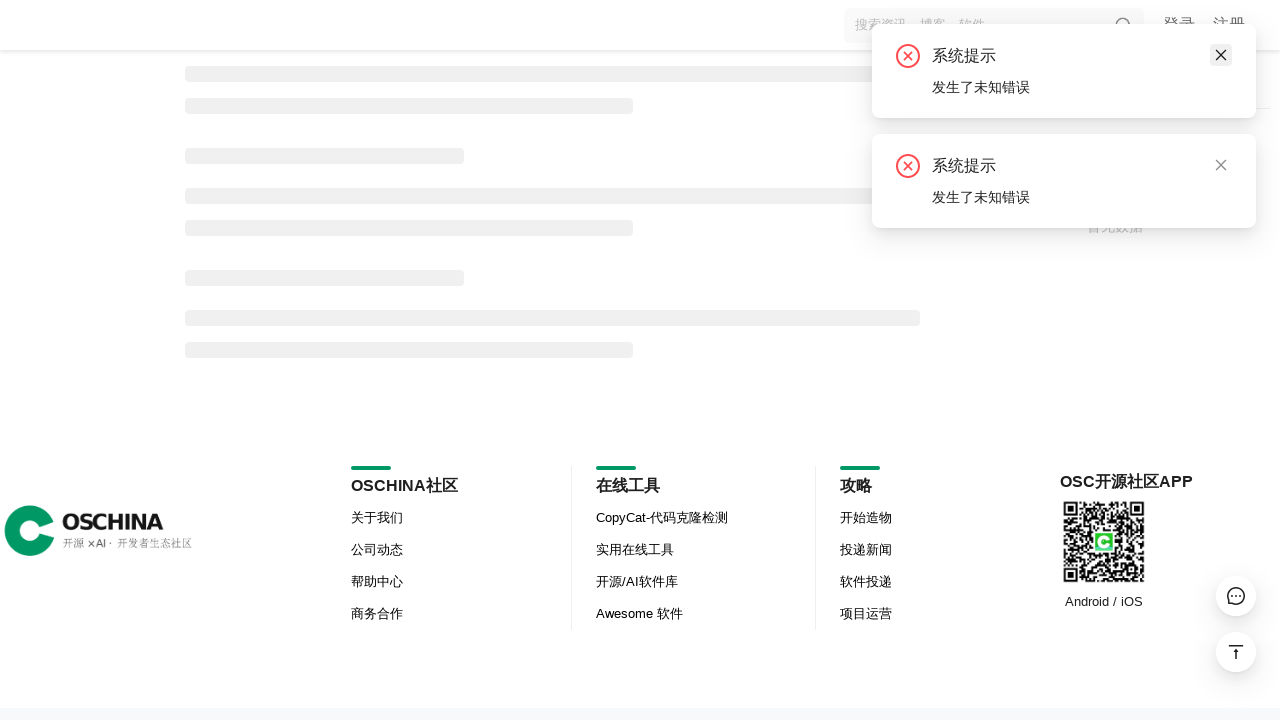

Waited 3 seconds for content to load after scrolling
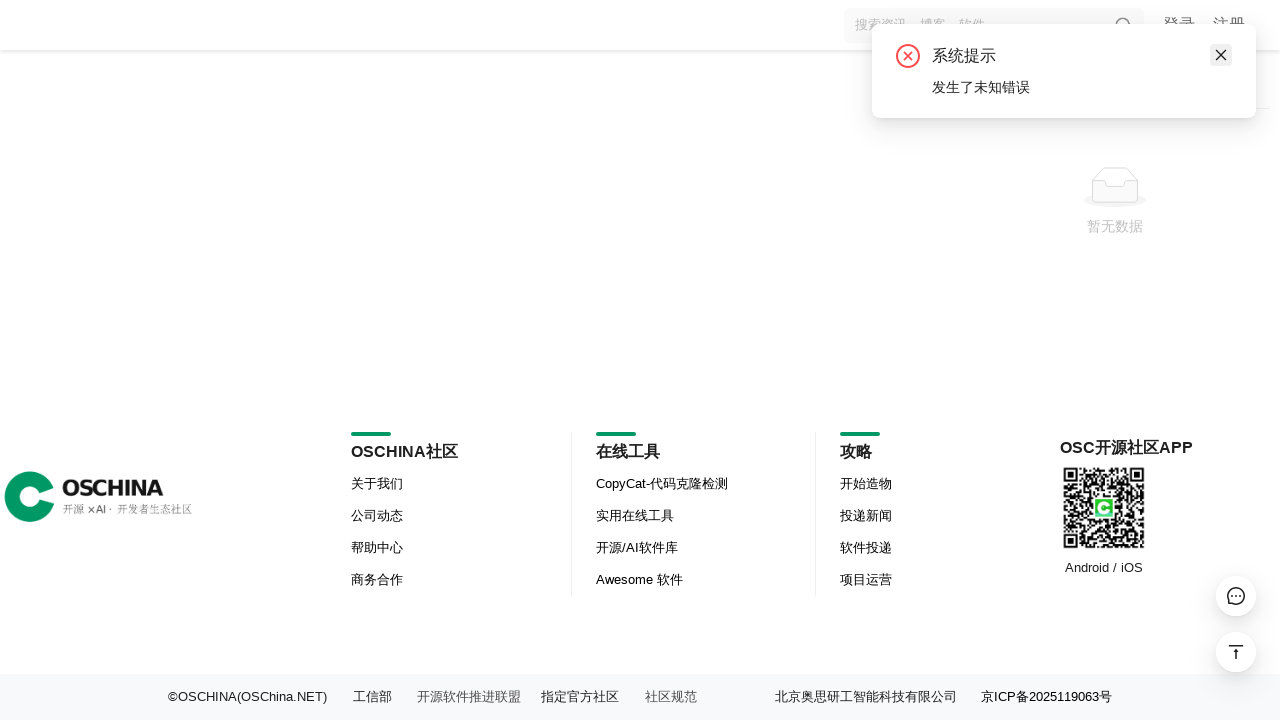

Scrolled to bottom of OSChina blog page
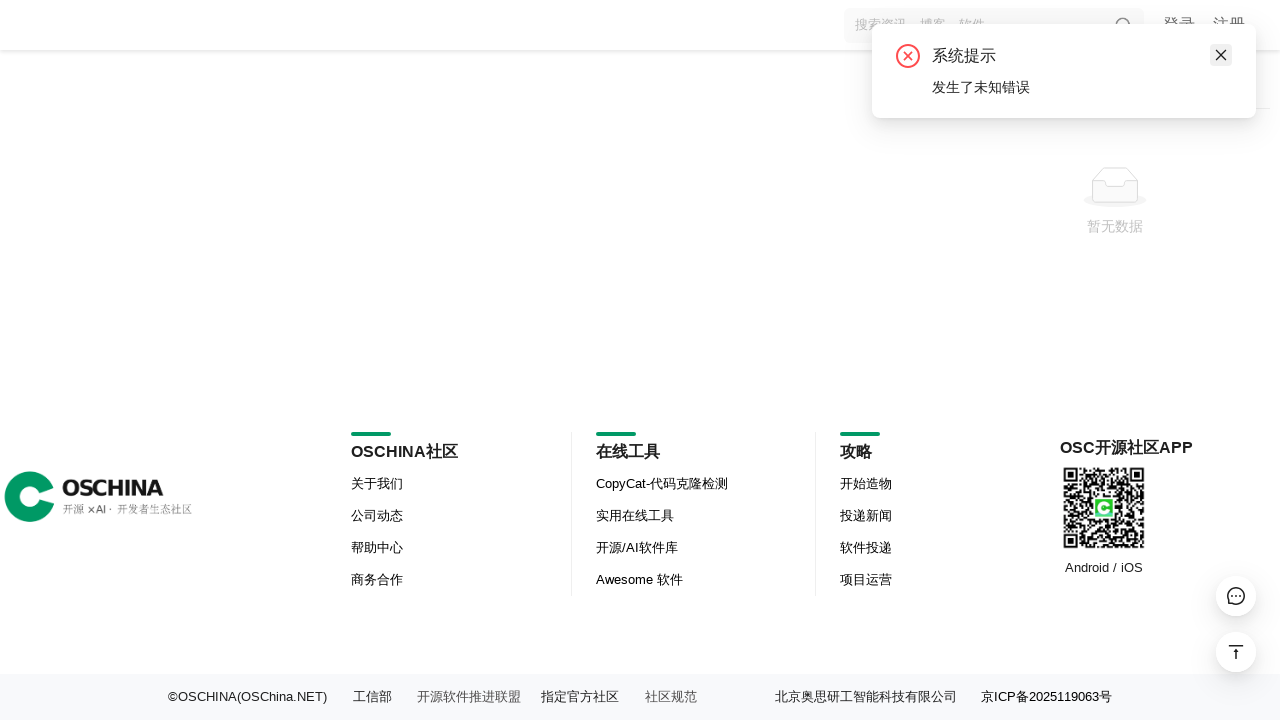

Waited 3 seconds for content to load after scrolling
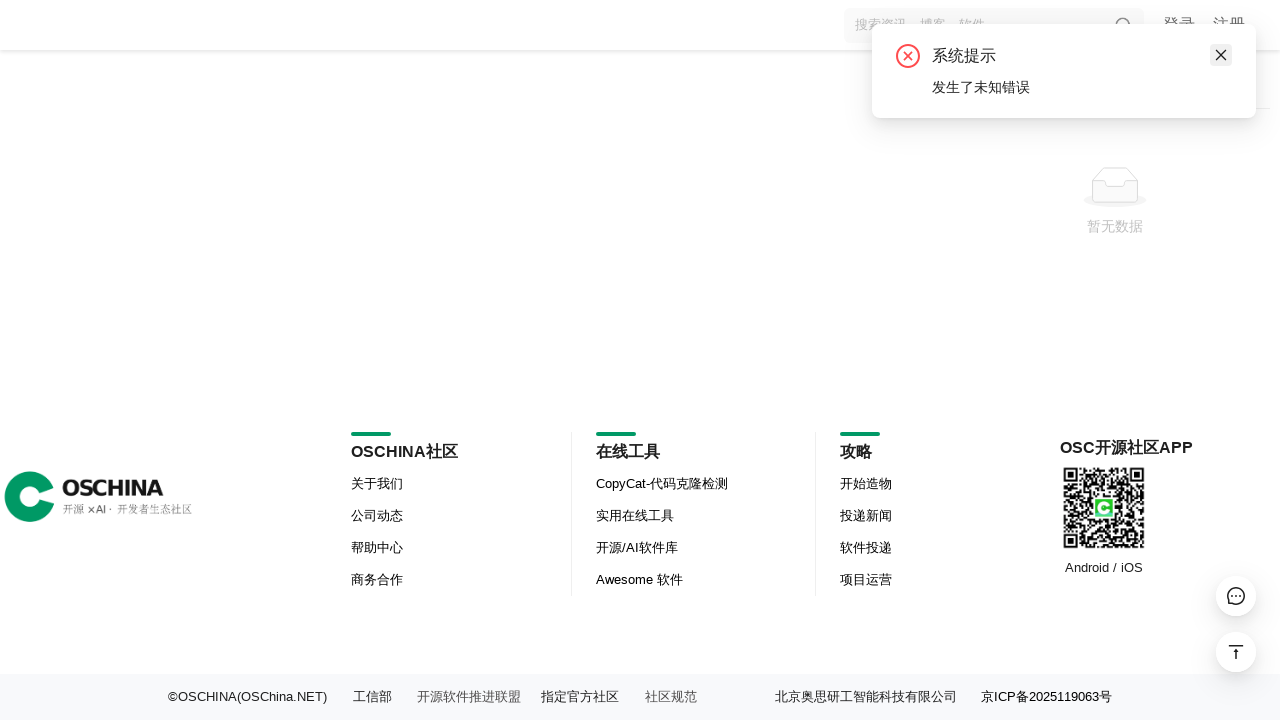

Scrolled to bottom of OSChina blog page
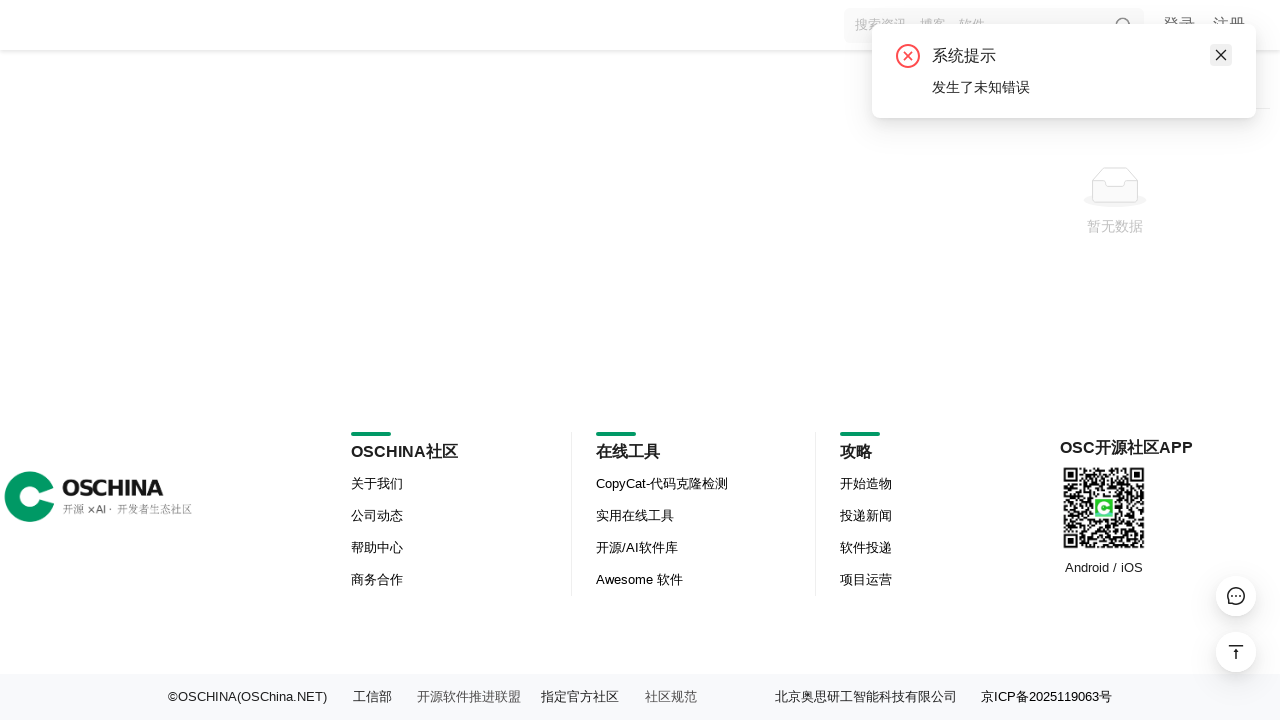

Waited 3 seconds for content to load after scrolling
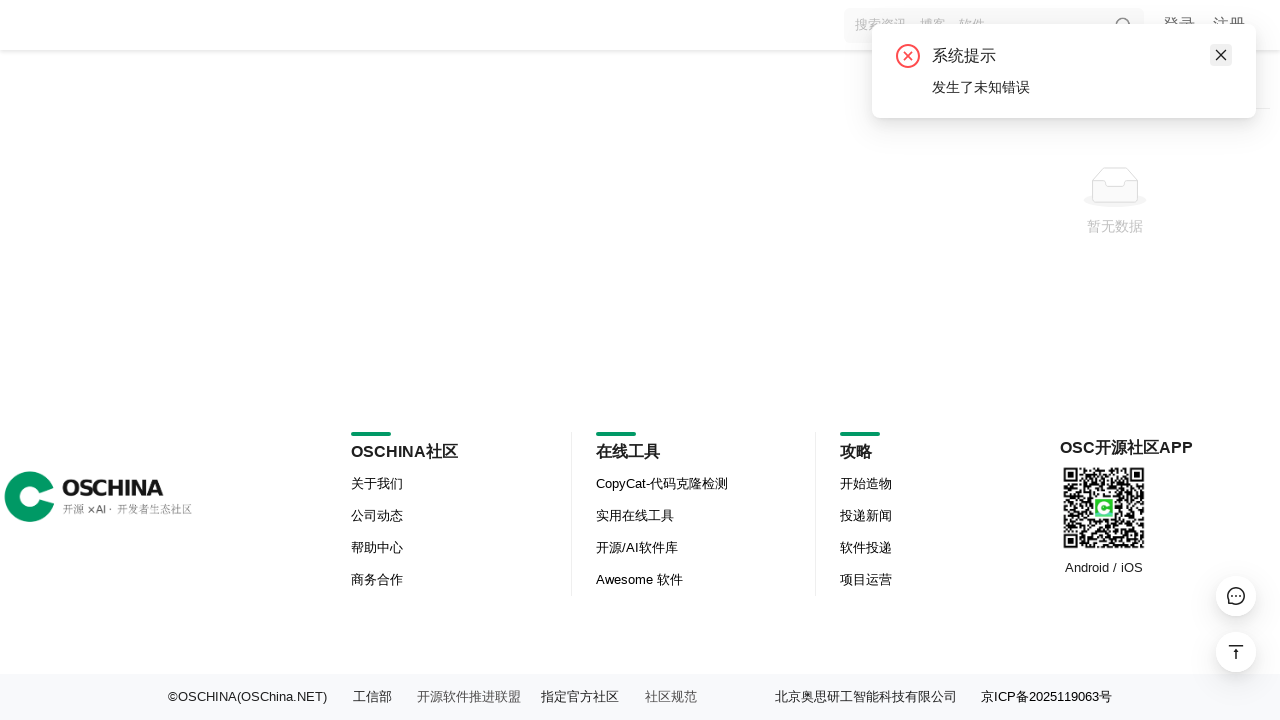

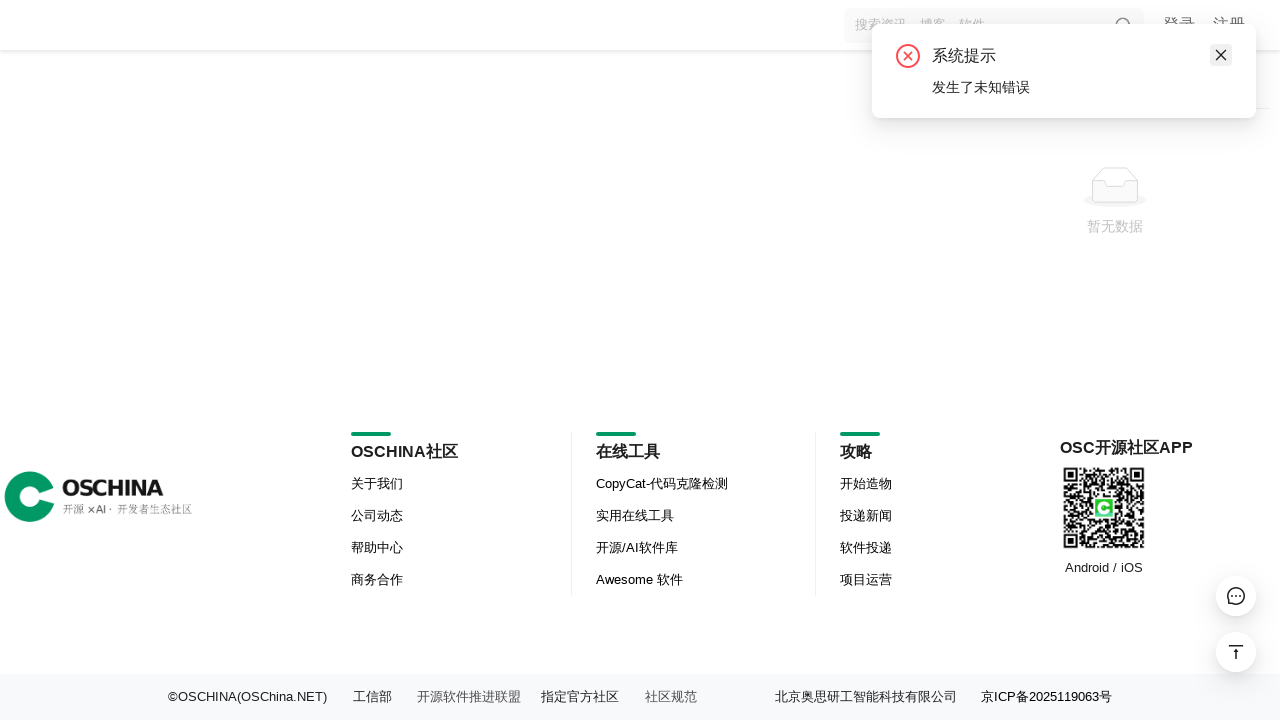